Tests that after adding a product to cart, the user can navigate to the cart and see the proceed to checkout button.

Starting URL: https://atid.store/

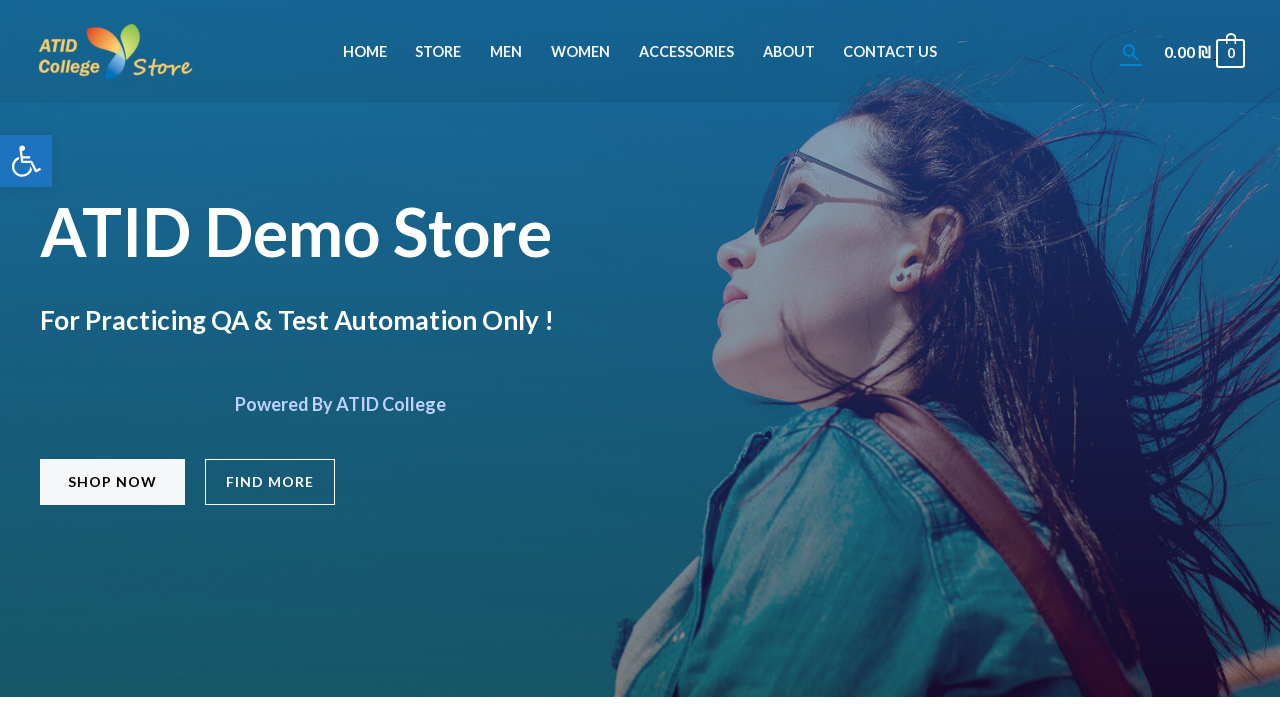

Clicked on Products menu at (438, 52) on #menu-item-45
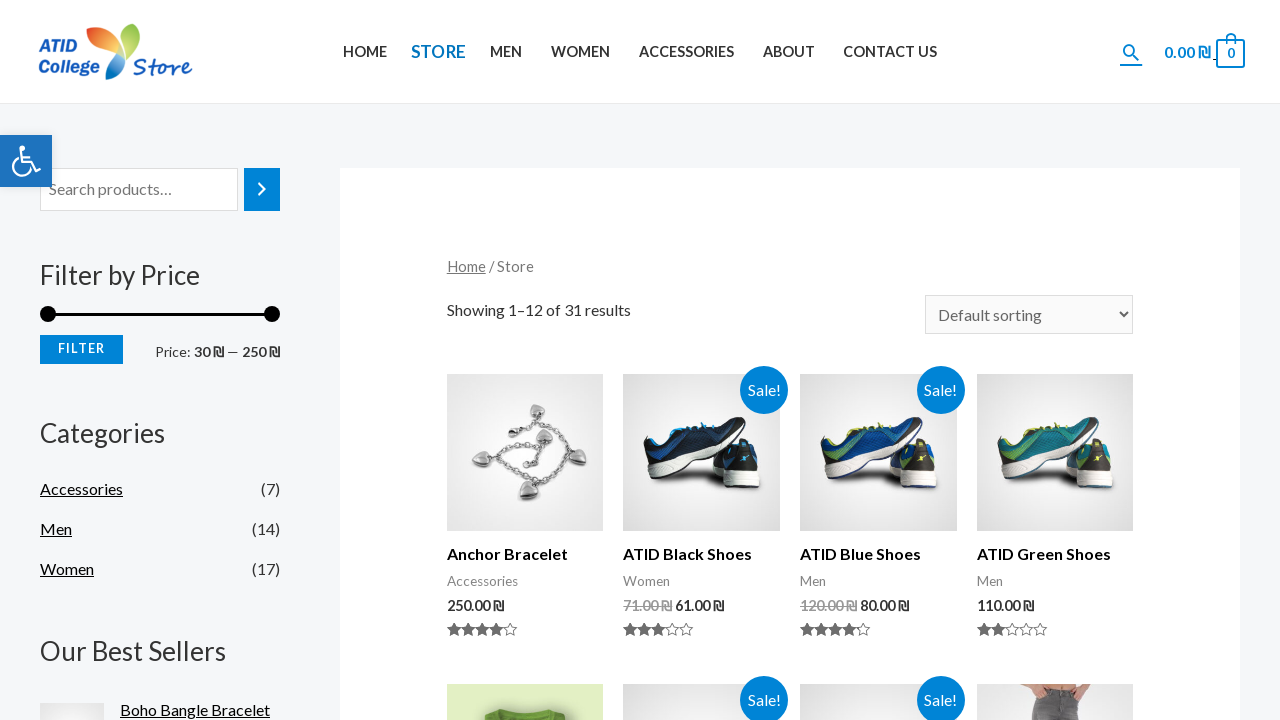

Clicked on first product at (525, 453) on xpath=//*[@id='main']/div/ul/li[1]/div[1]/a/img
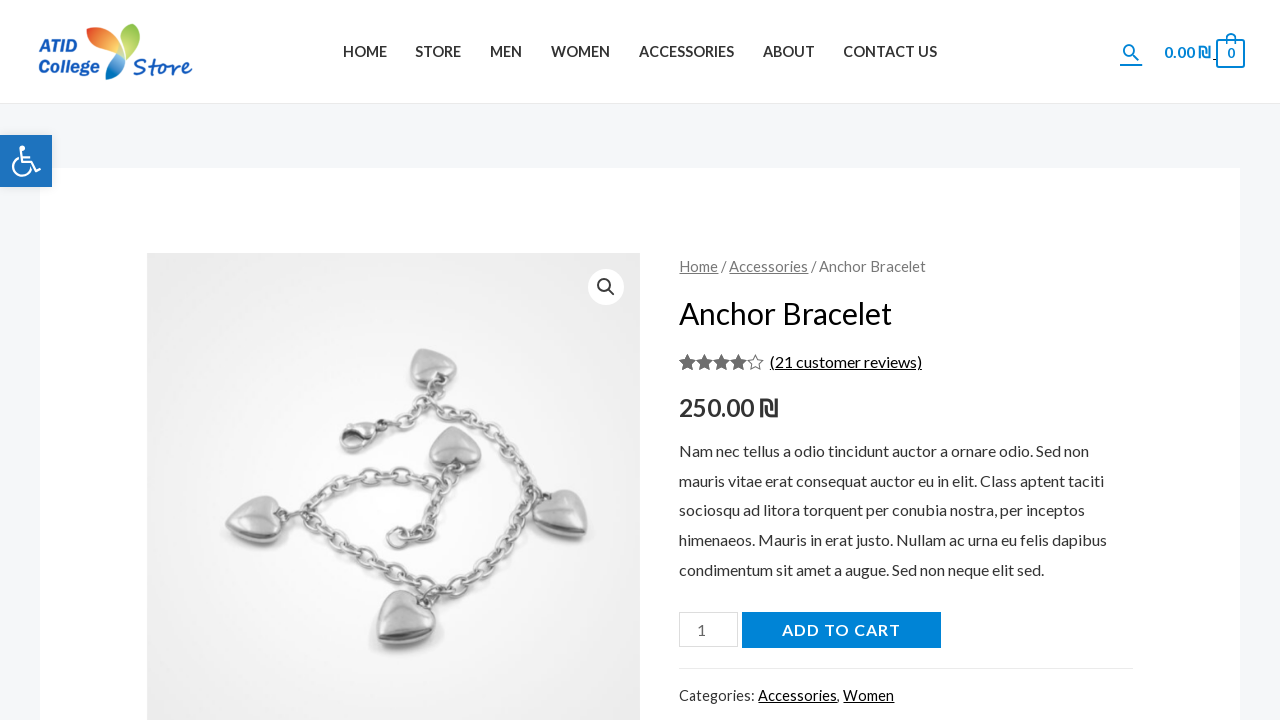

Clicked add to cart button at (841, 630) on [name='add-to-cart']
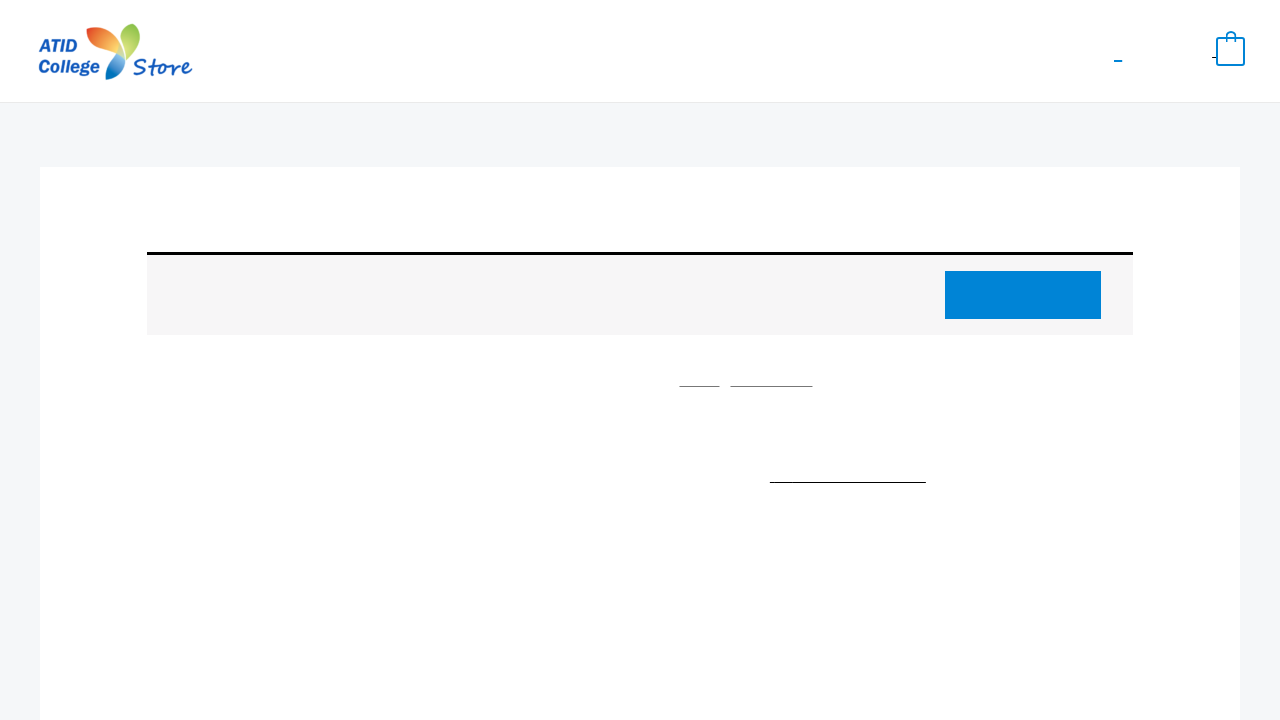

Waited 1 second for cart update
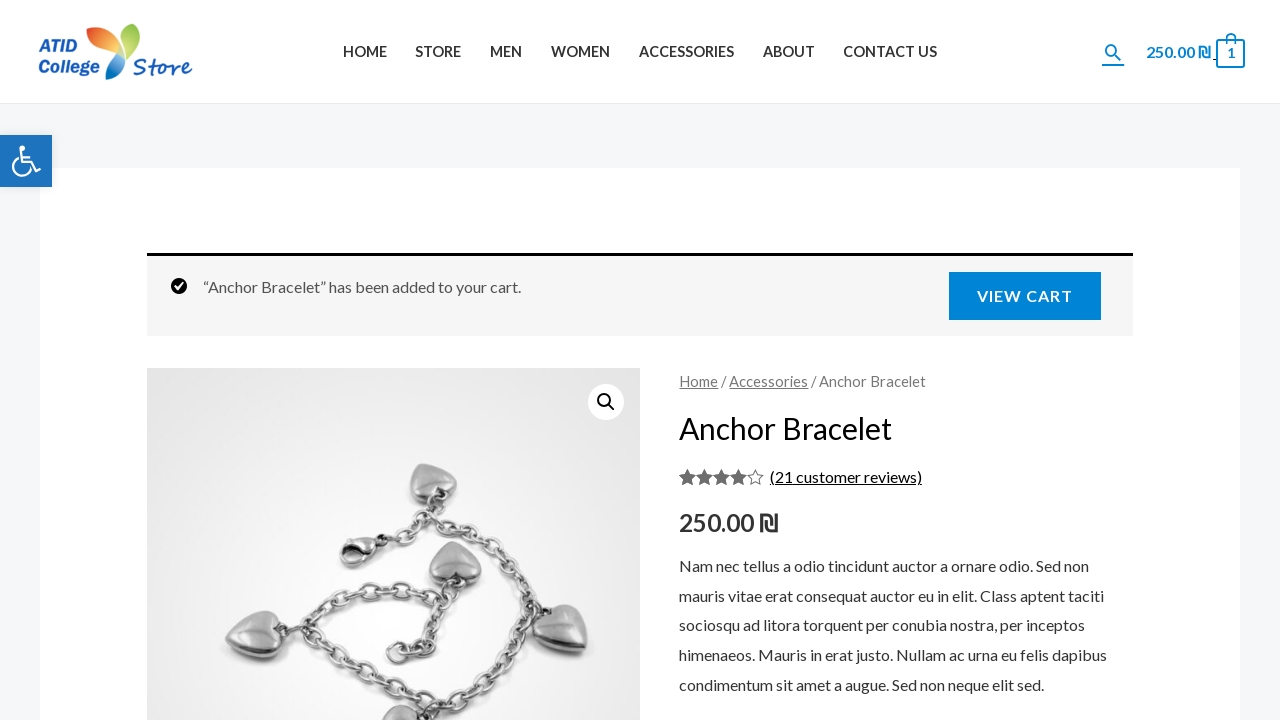

Clicked on cart icon in header at (1195, 52) on .ast-site-header-cart
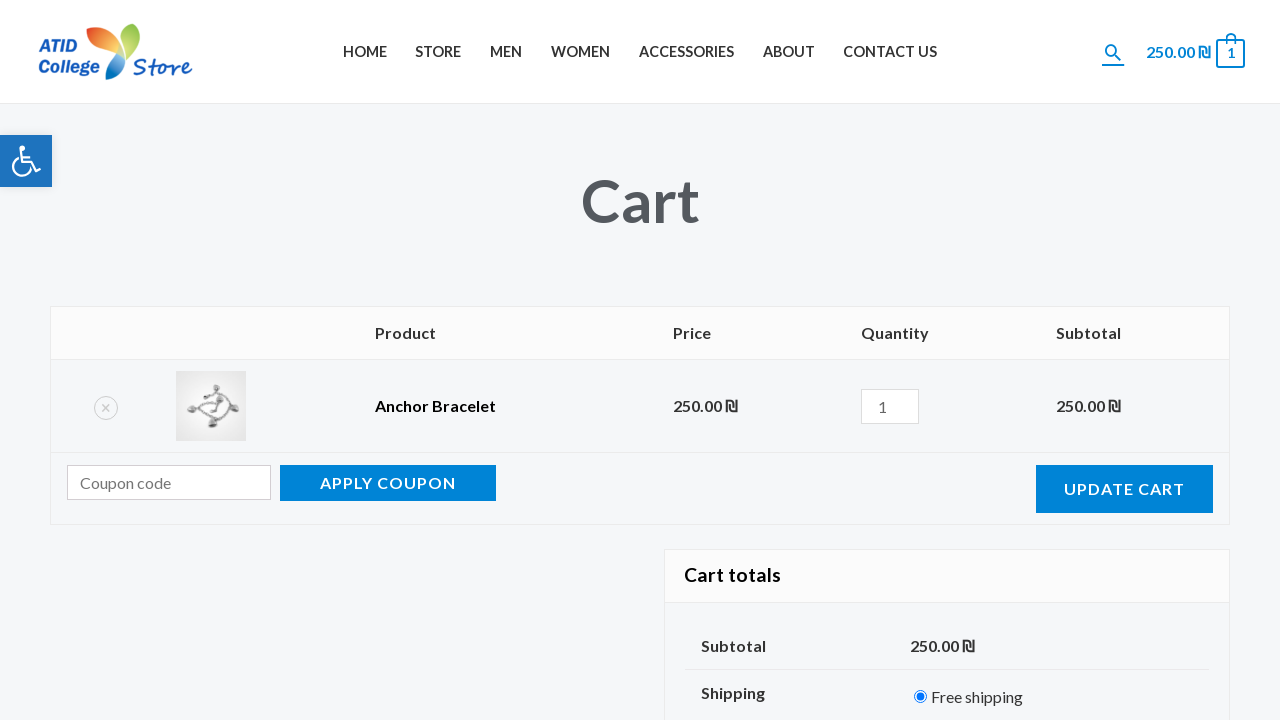

Proceed to checkout button is visible in cart
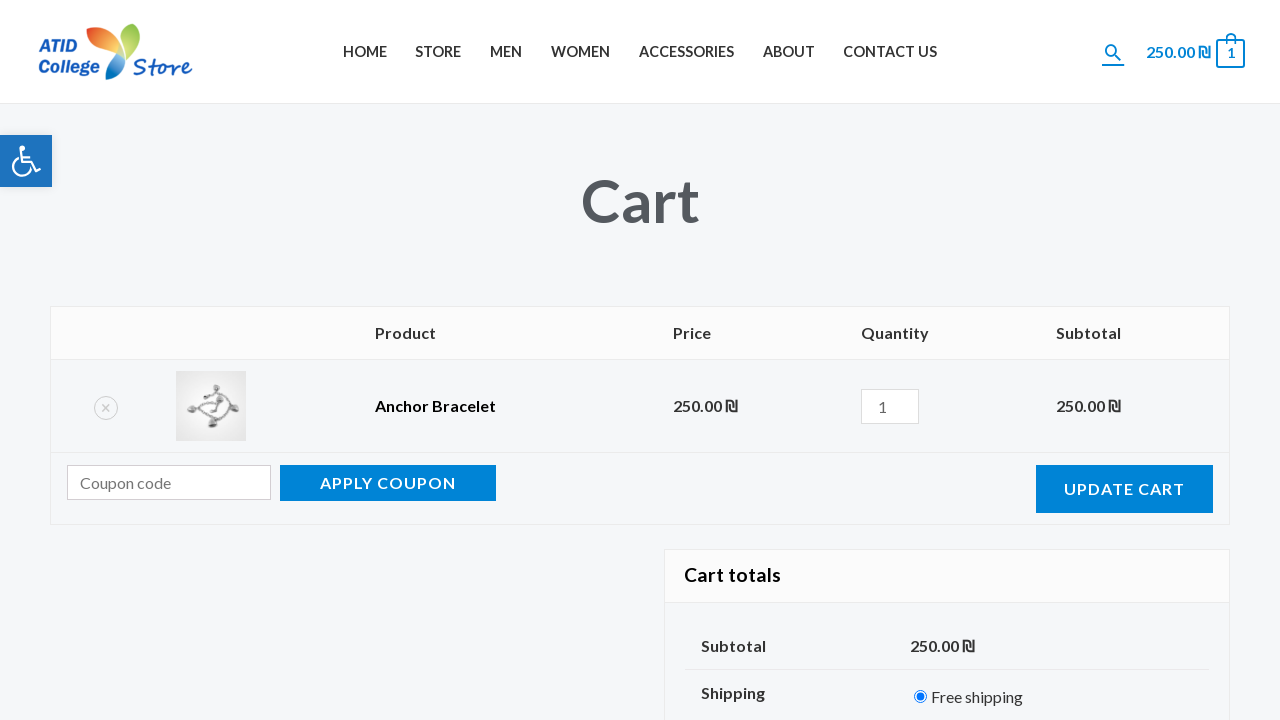

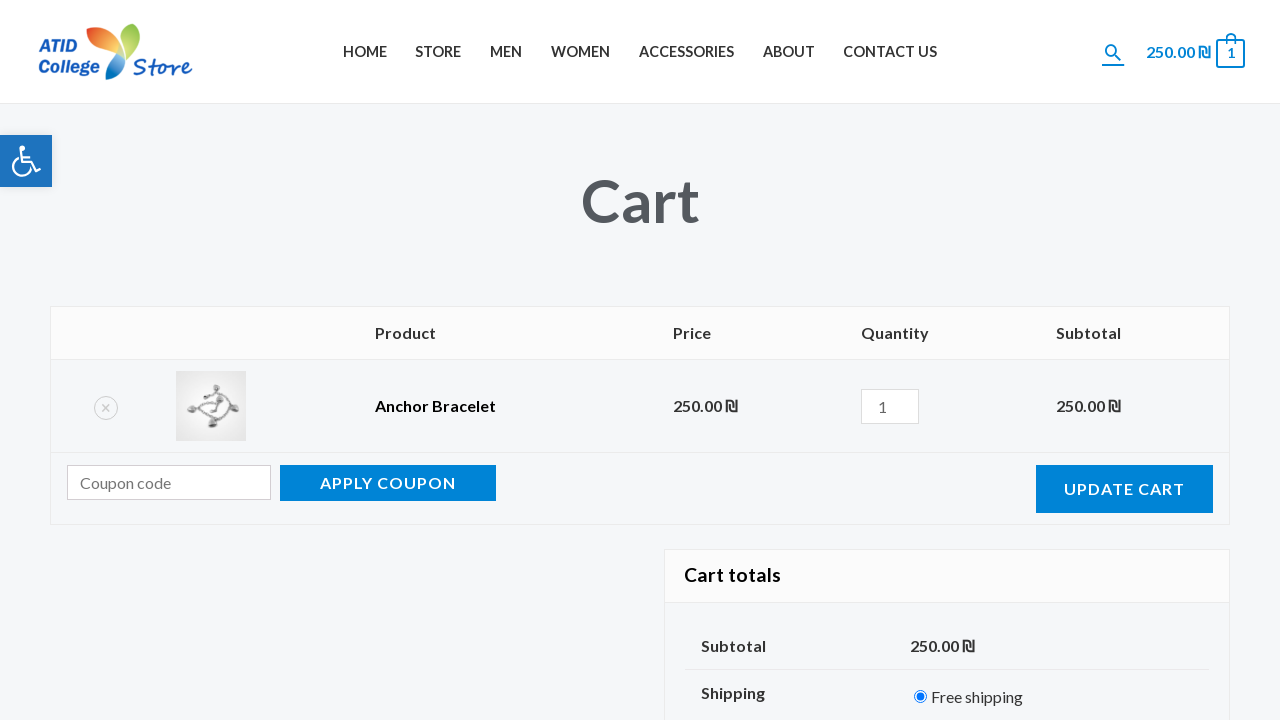